Tests handling multiple browser windows by clicking a button that opens multiple windows, then filling form fields in the different opened windows.

Starting URL: https://www.hyrtutorials.com/p/window-handles-practice.html

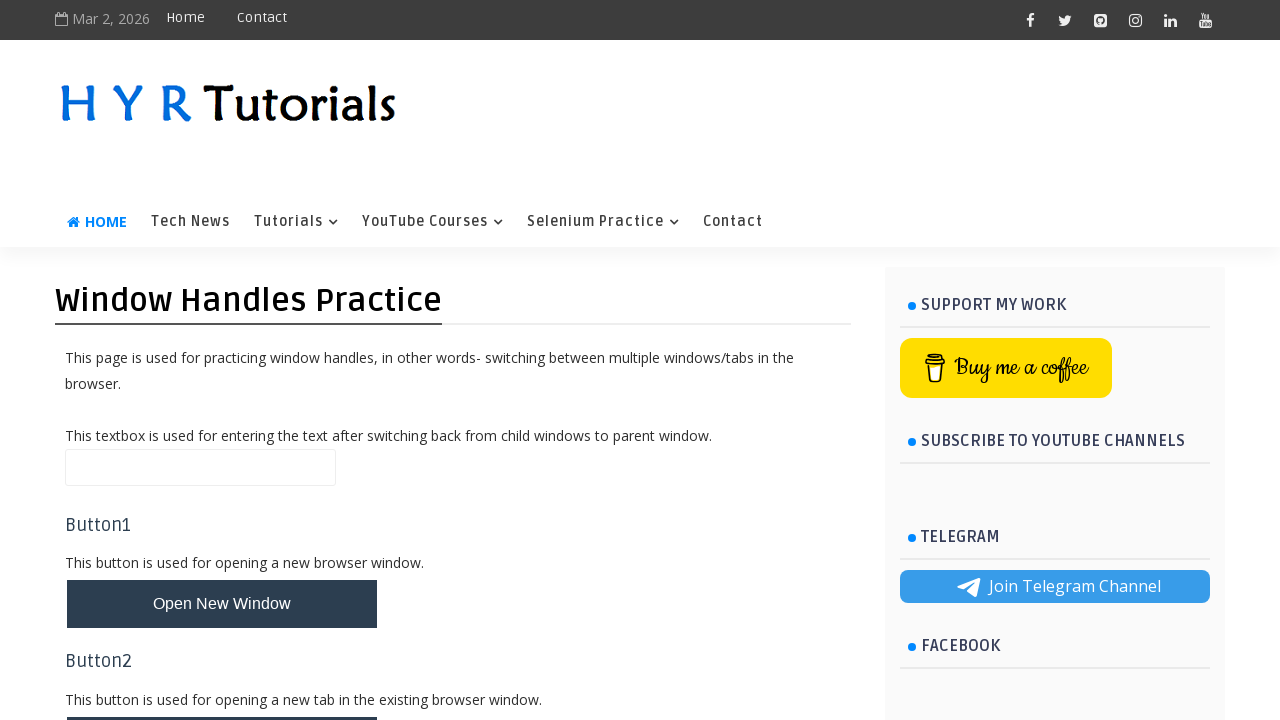

Clicked button to open multiple browser windows at (222, 361) on button[onclick="newBrowserWindows()"]
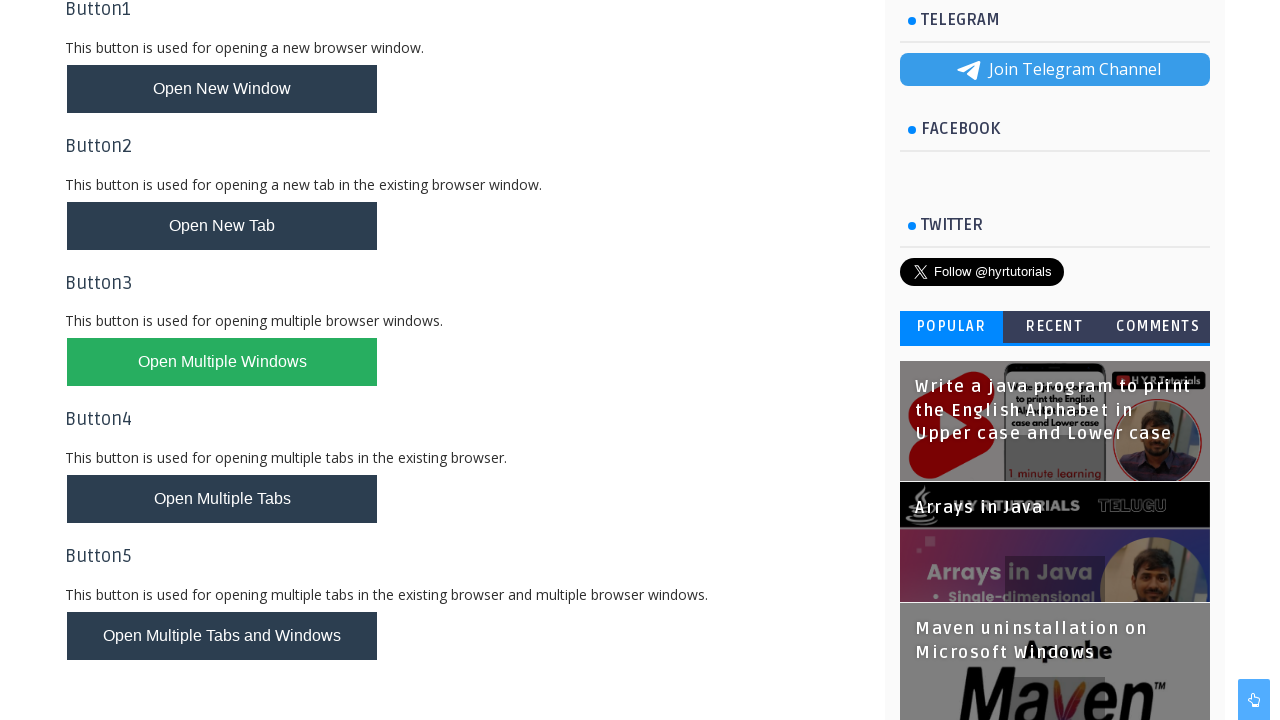

Captured first popup window
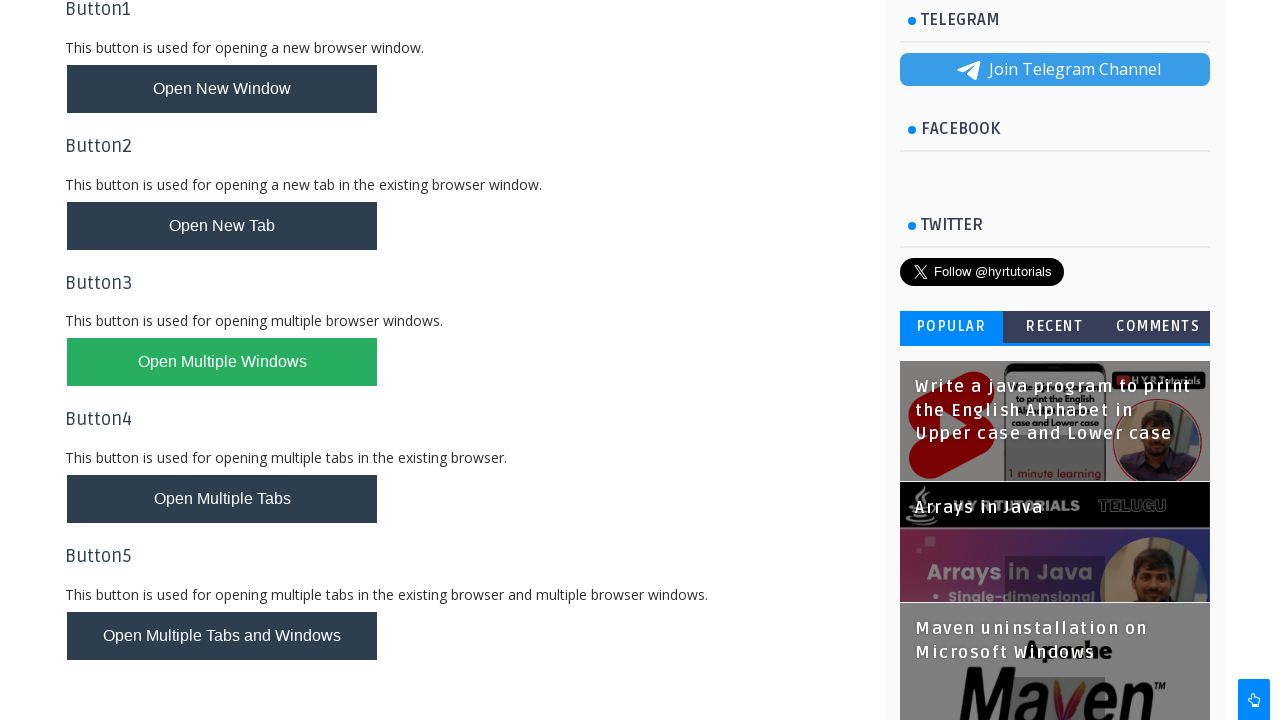

Waited for first popup window to load
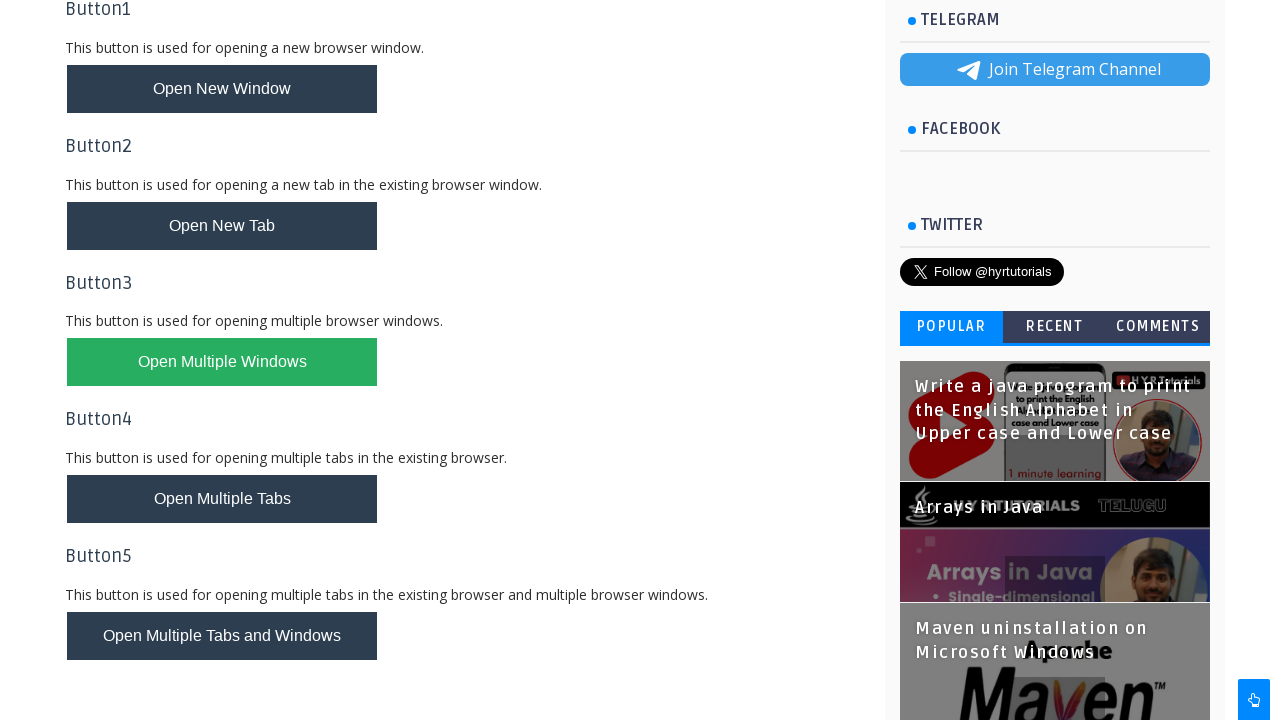

Retrieved all open pages from browser context
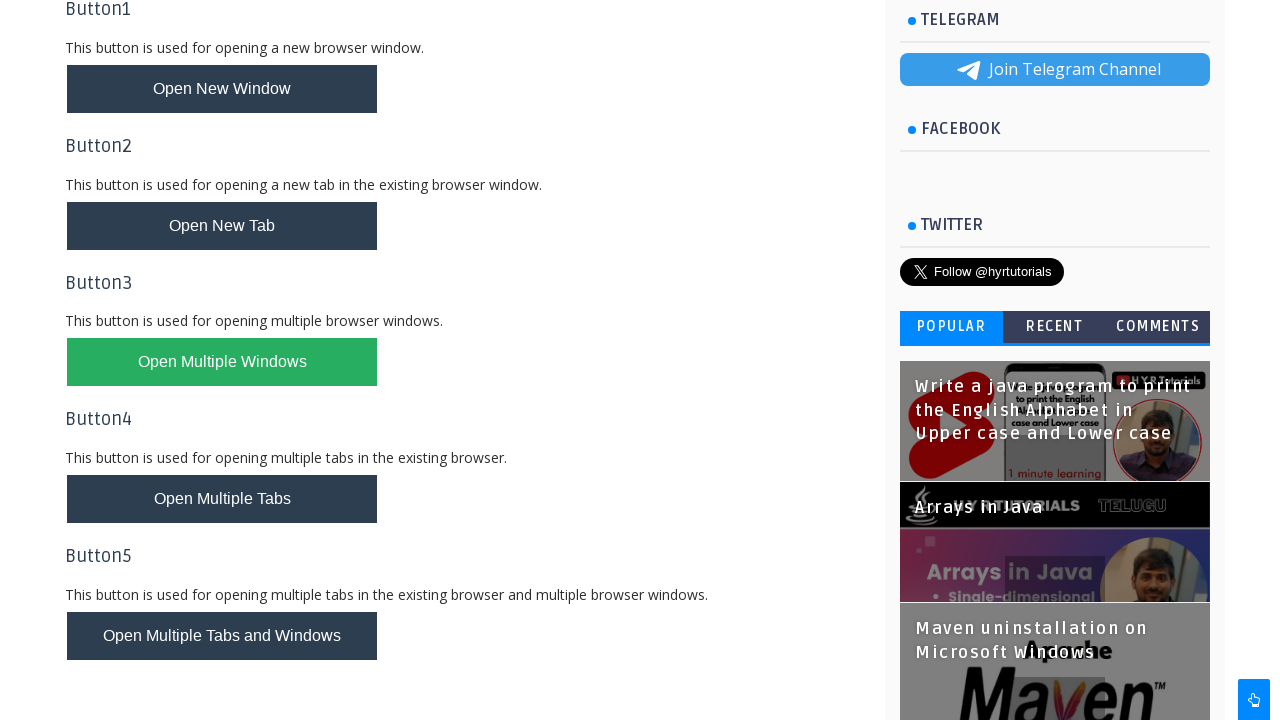

Filled name field with 'JohnDoe' in third opened window on (//input[@name="name"])[1]
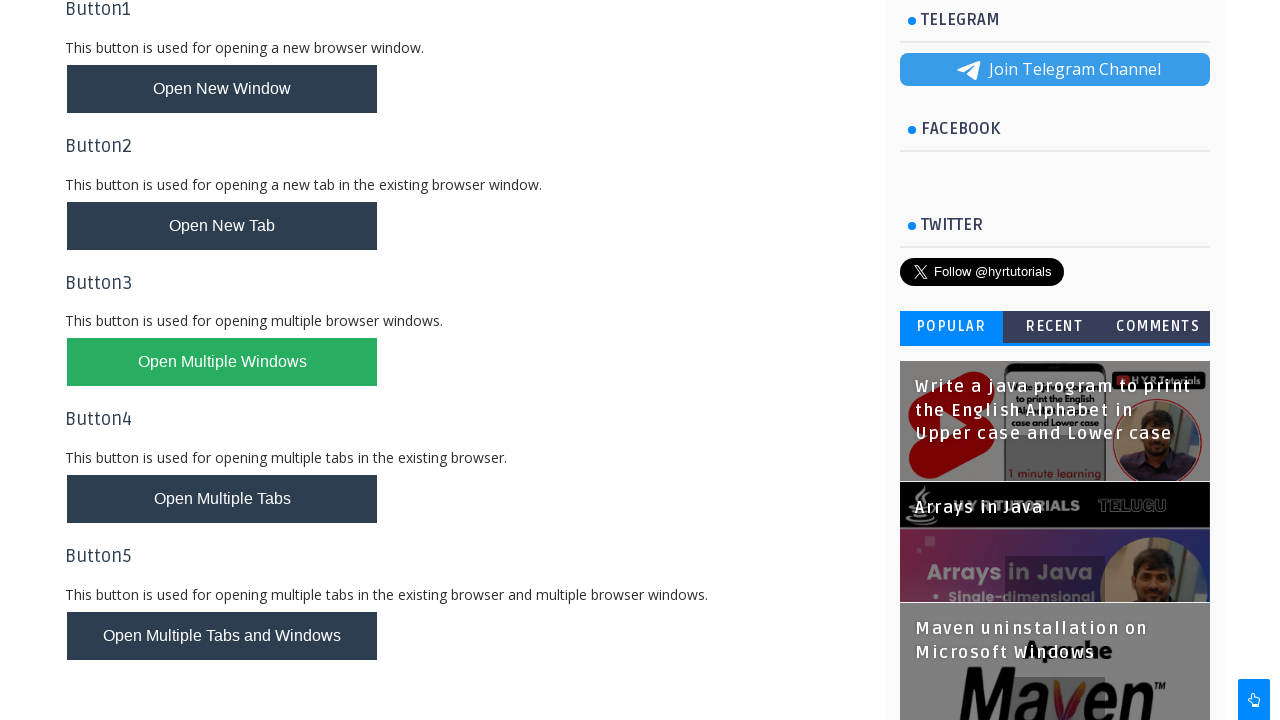

Filled firstName field with 'Michael' in second opened window on #firstName
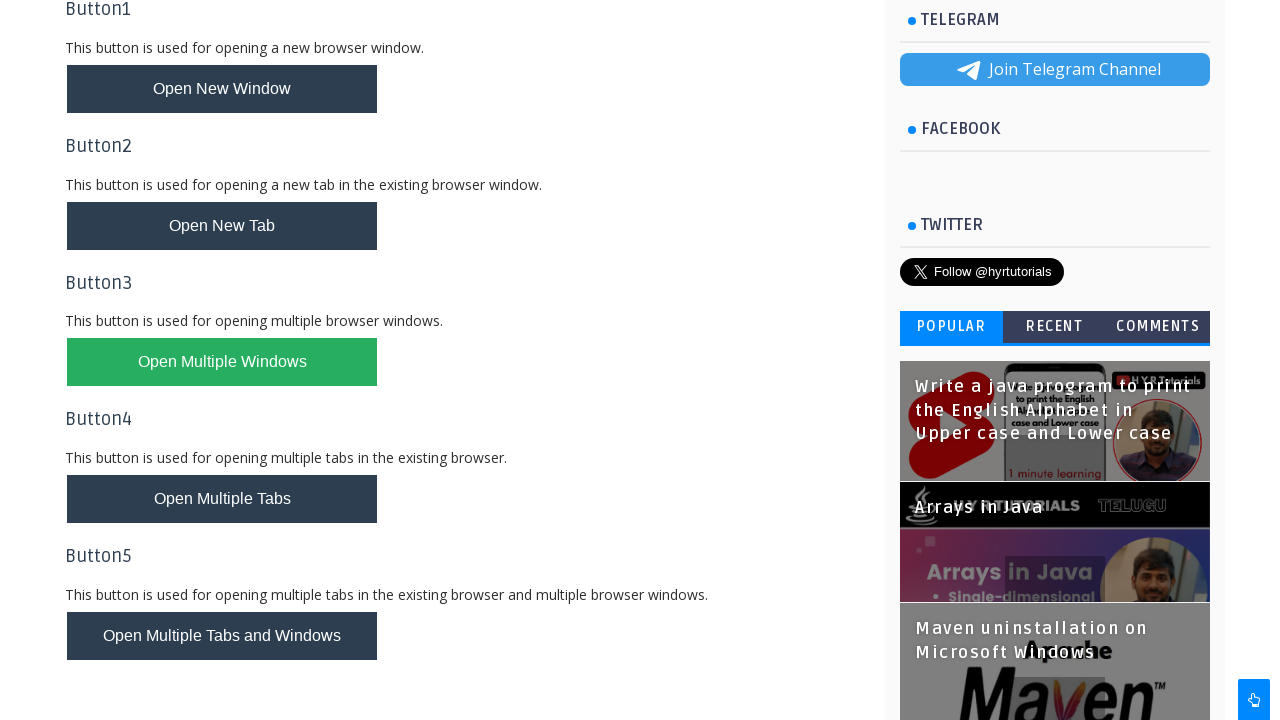

Closed third opened window
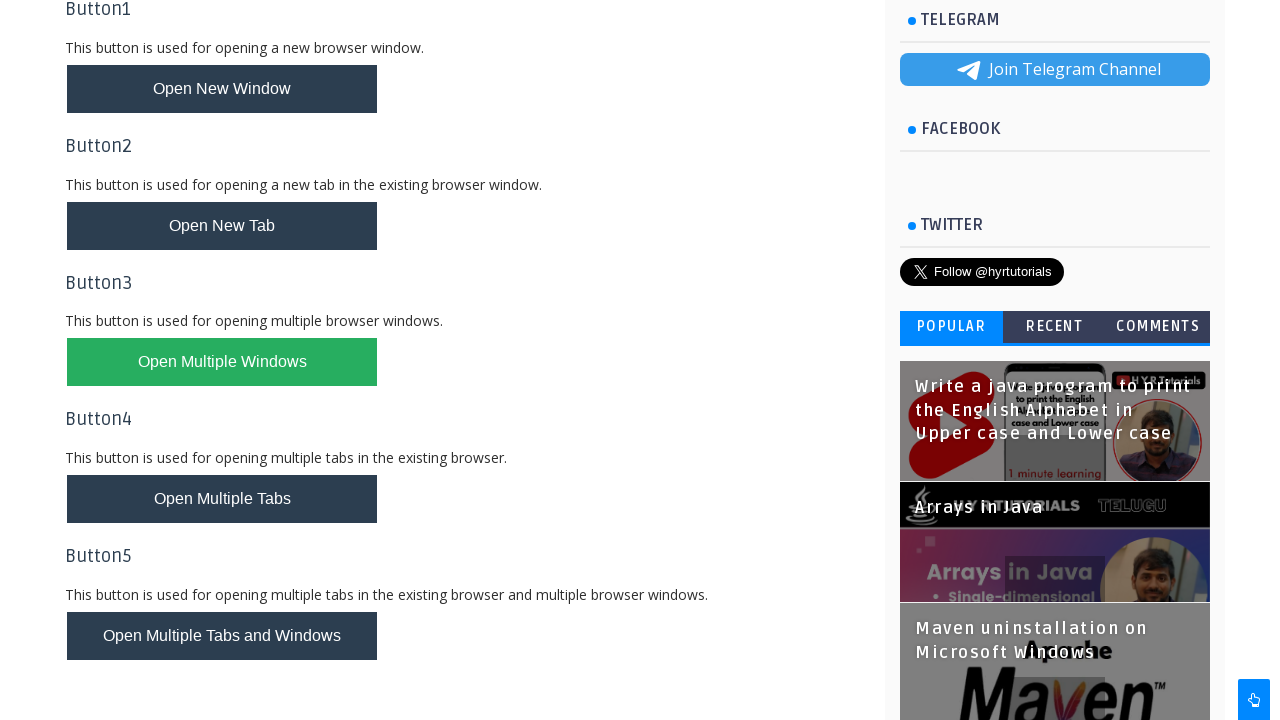

Closed second opened window
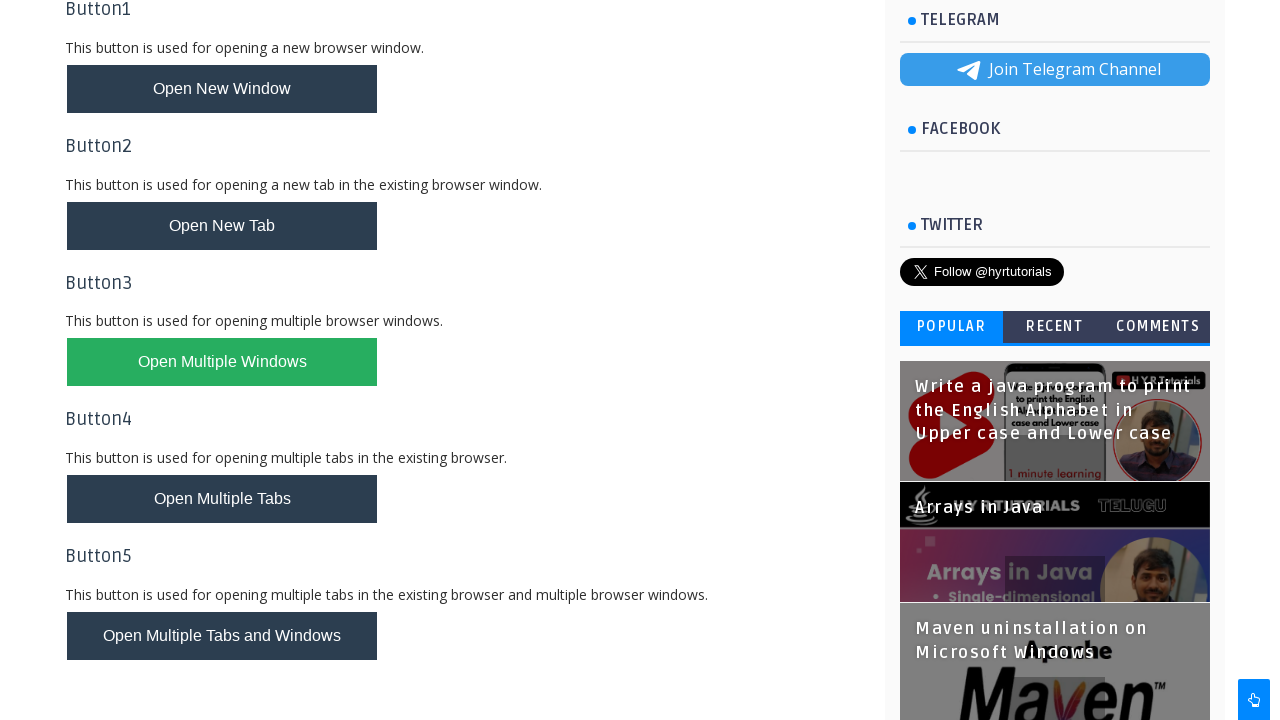

Closed first popup window
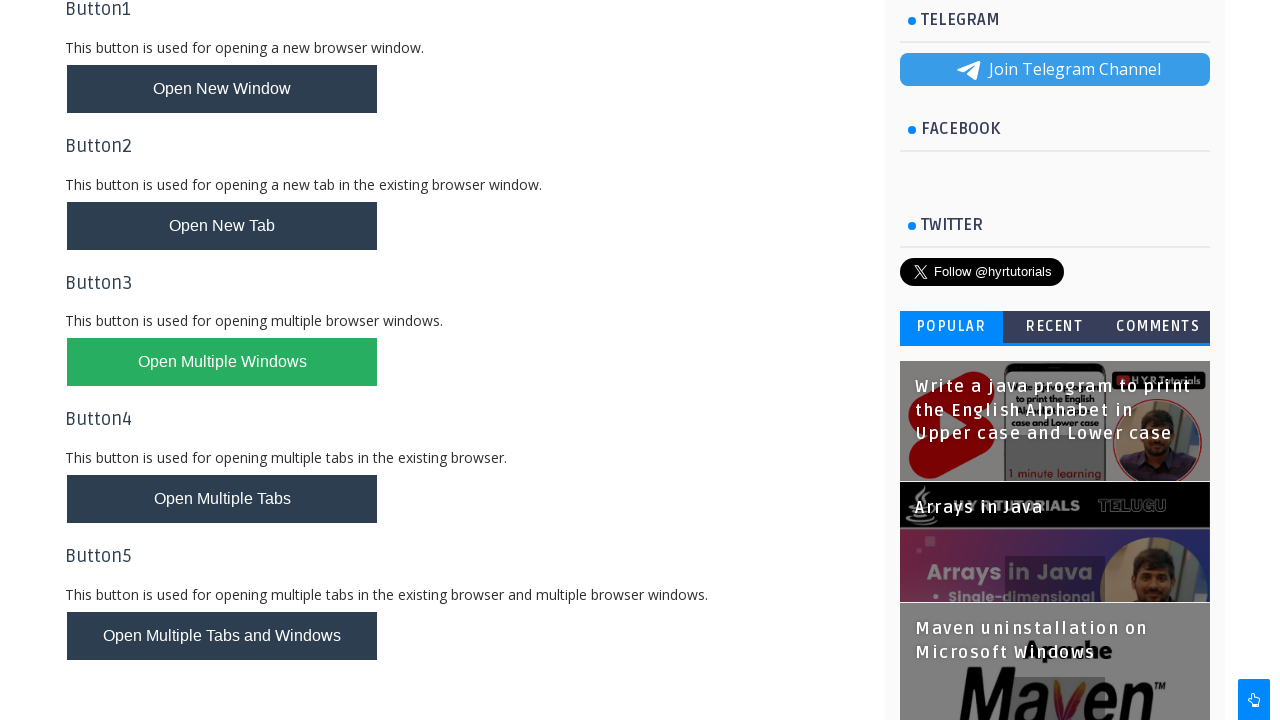

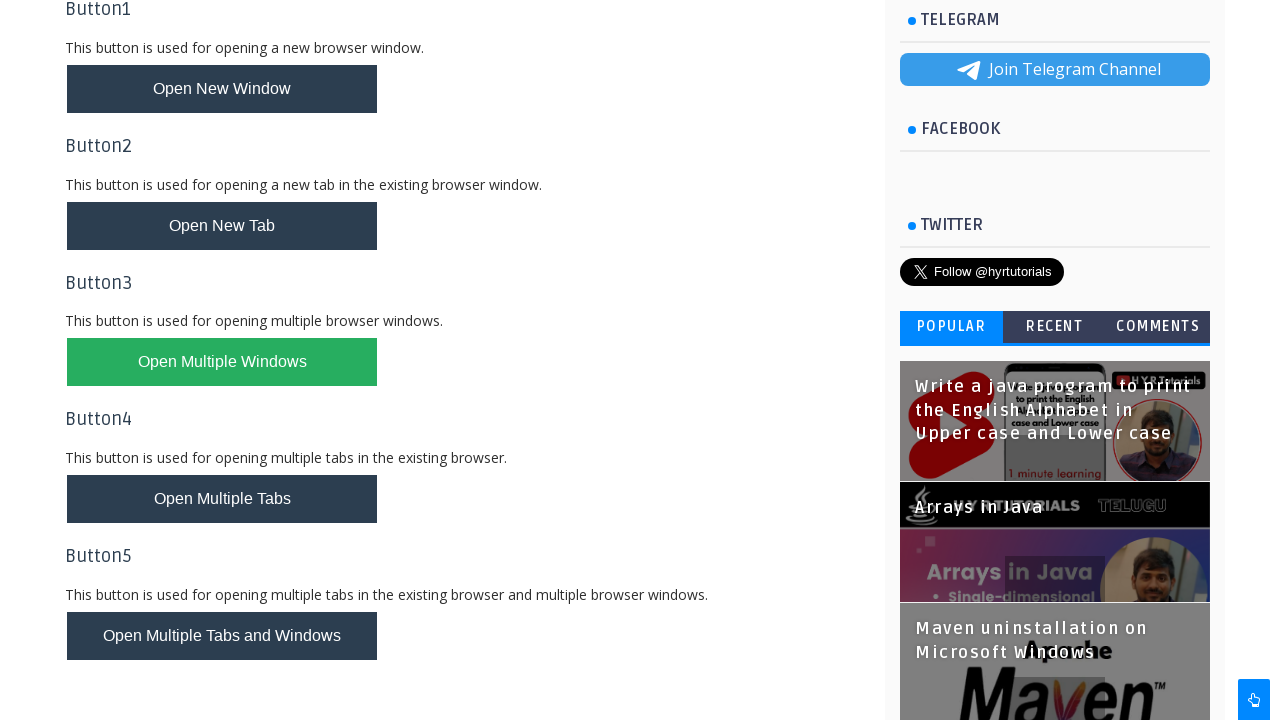